Simple navigation test that opens the Rameshsoft website and verifies the page loads successfully

Starting URL: https://www.rameshsoft.com

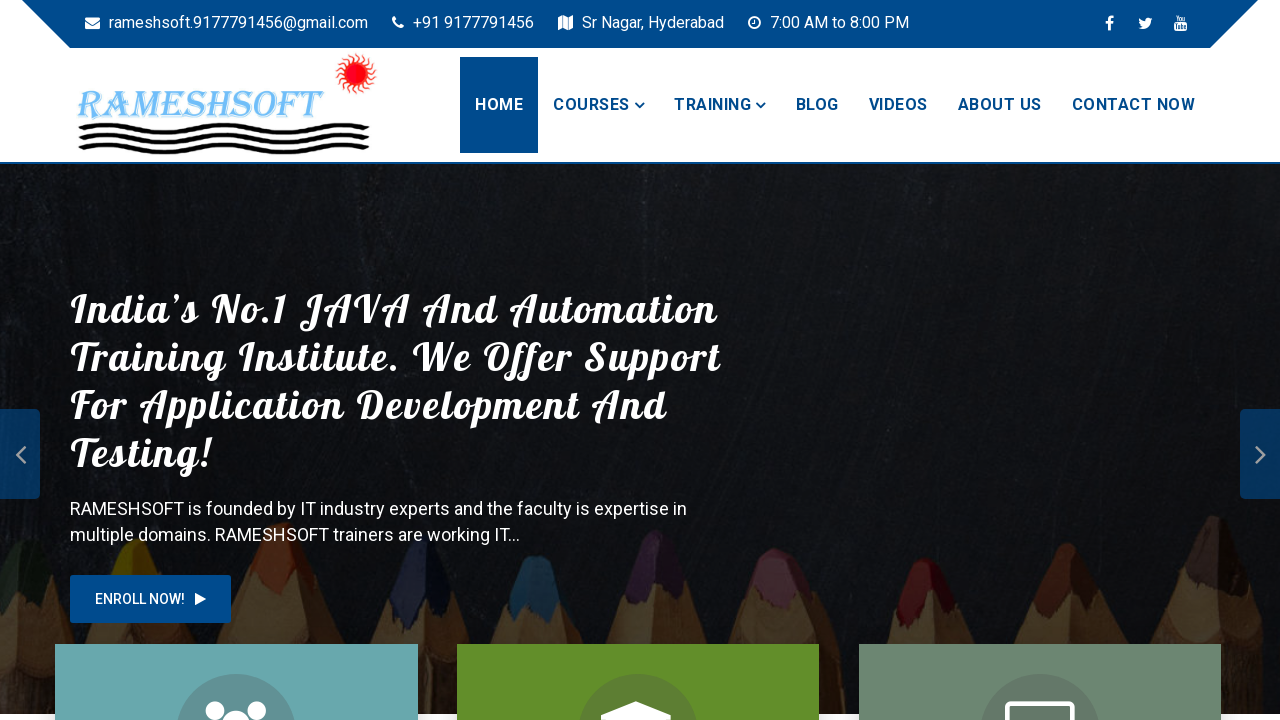

Waited for page DOM to be fully loaded
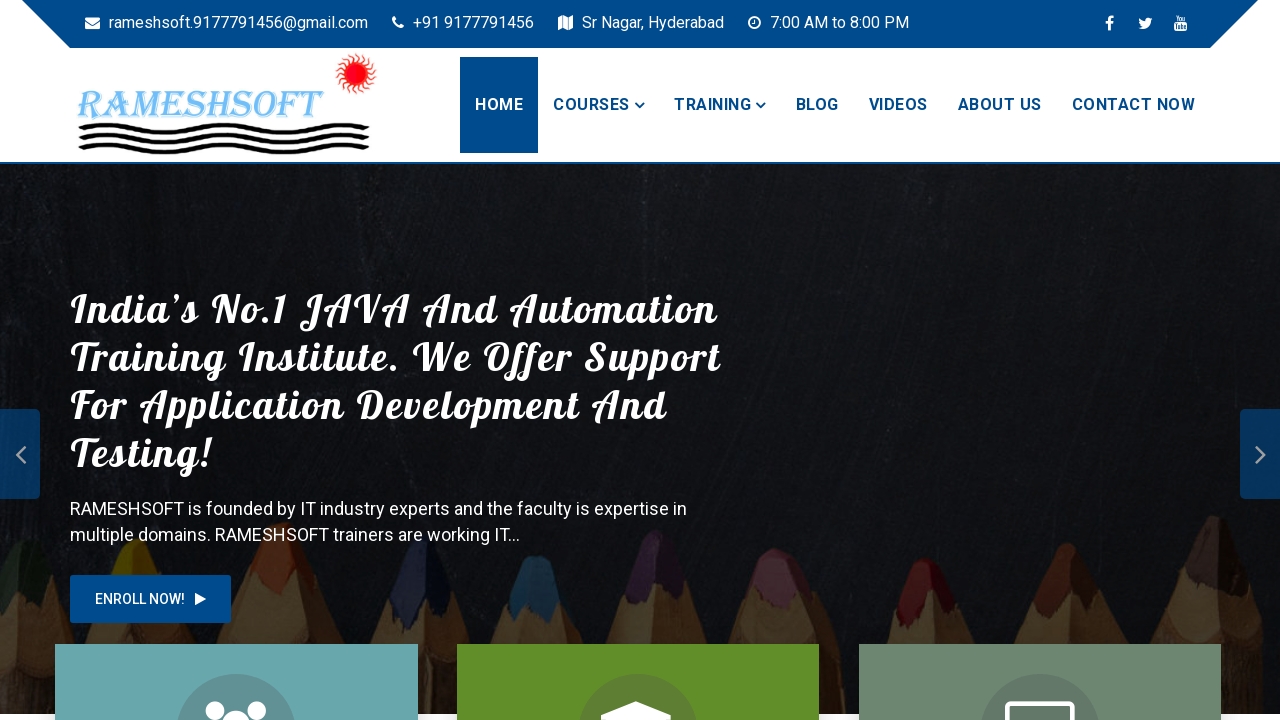

Verified body element is present on Rameshsoft website
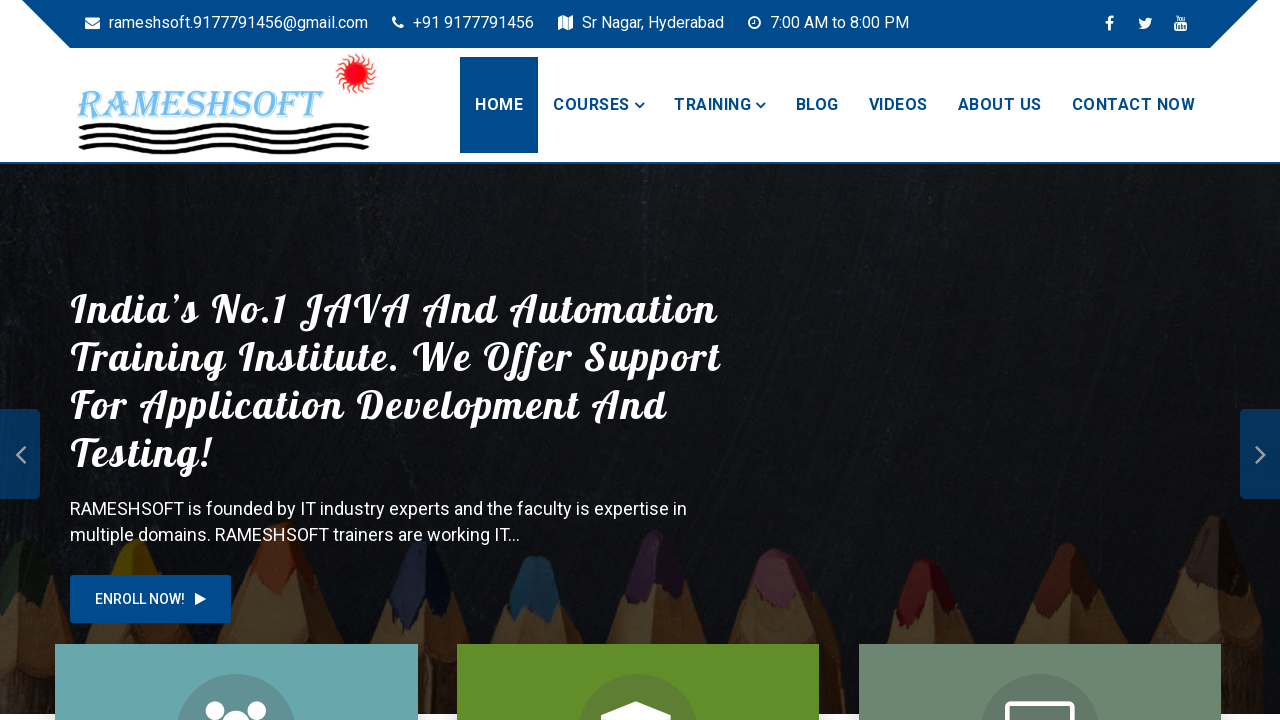

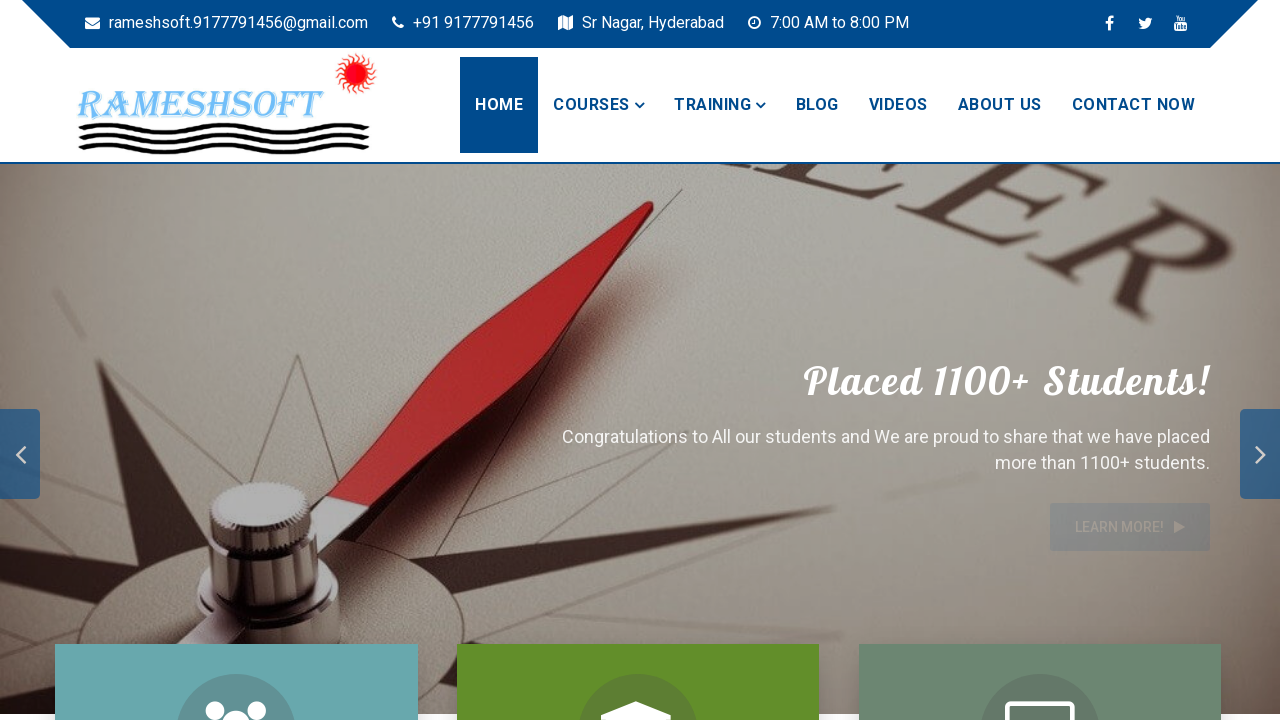